Verifies header elements are visible including the header container, logo, and header title showing "Formul8"

Starting URL: https://f8.syzygyx.com/chat

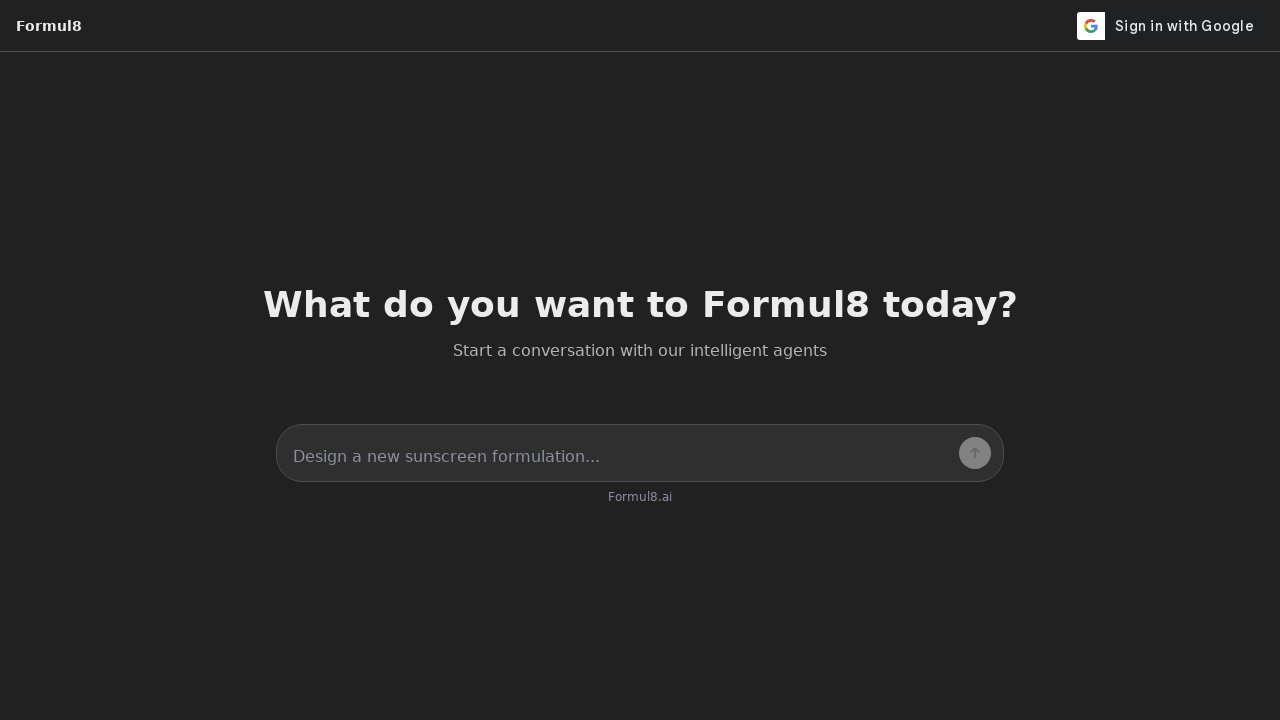

Waited for page to load with networkidle state
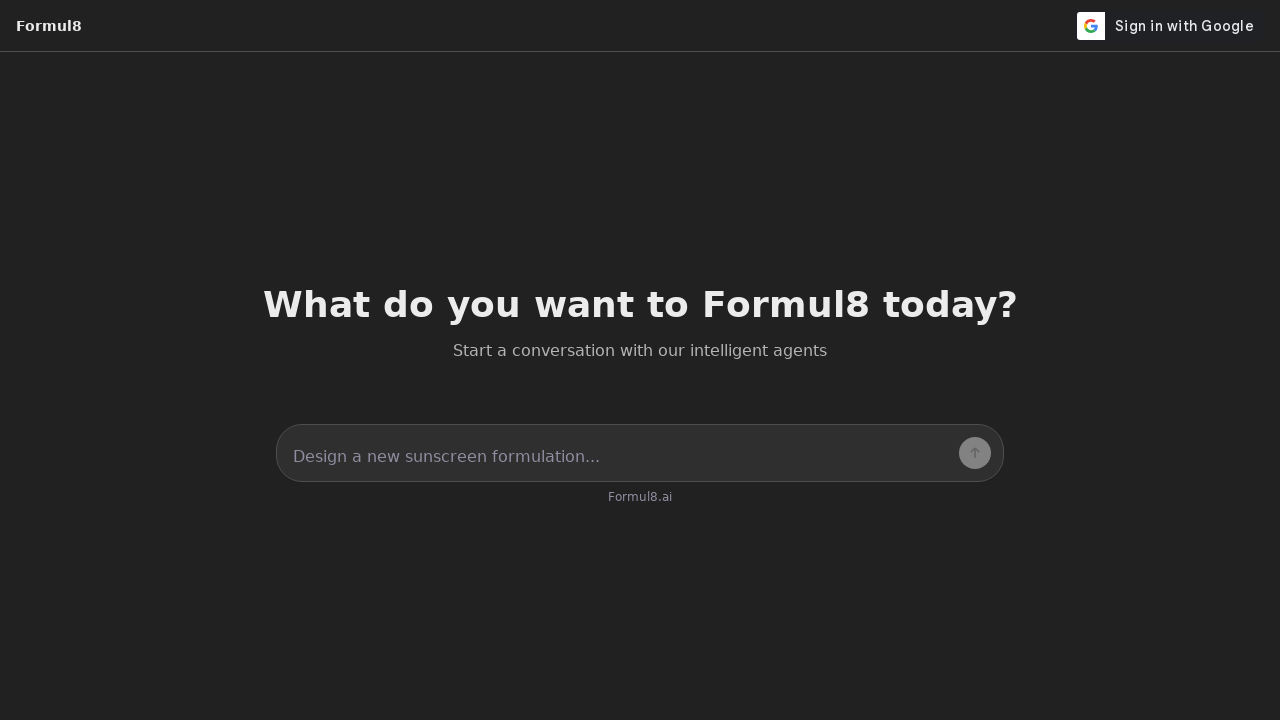

Located header element with class .header
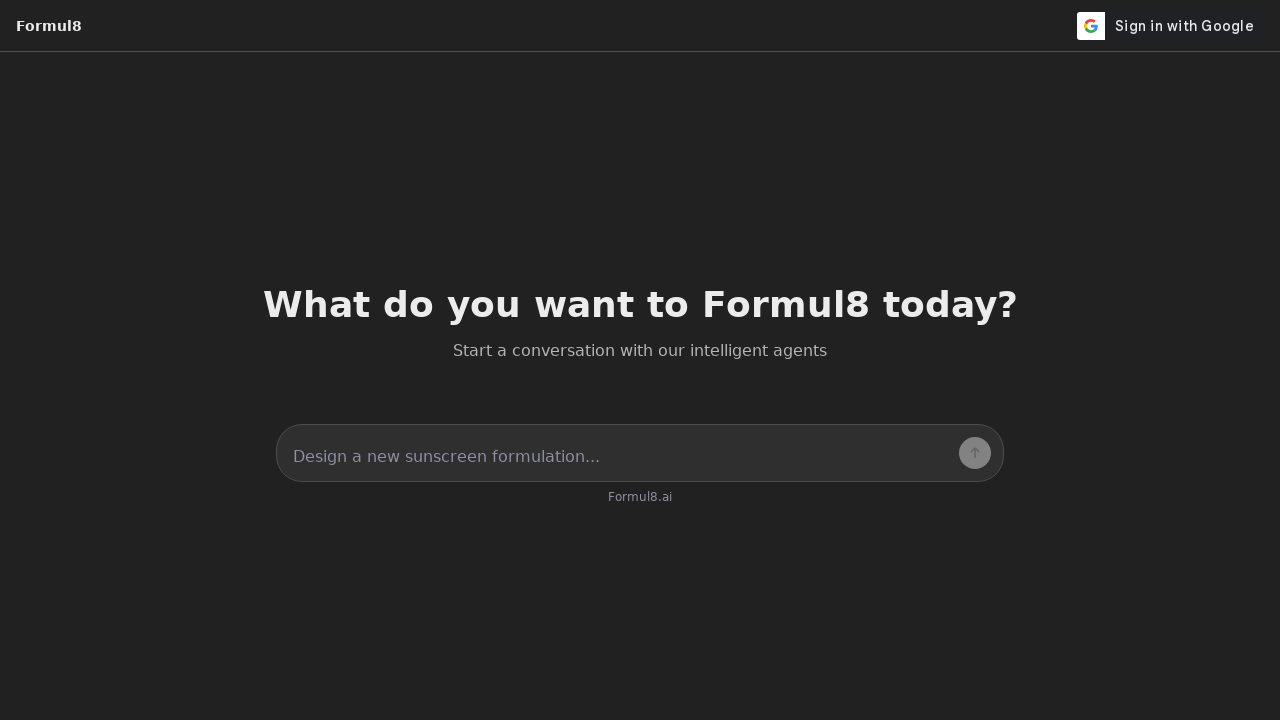

Header container is now visible
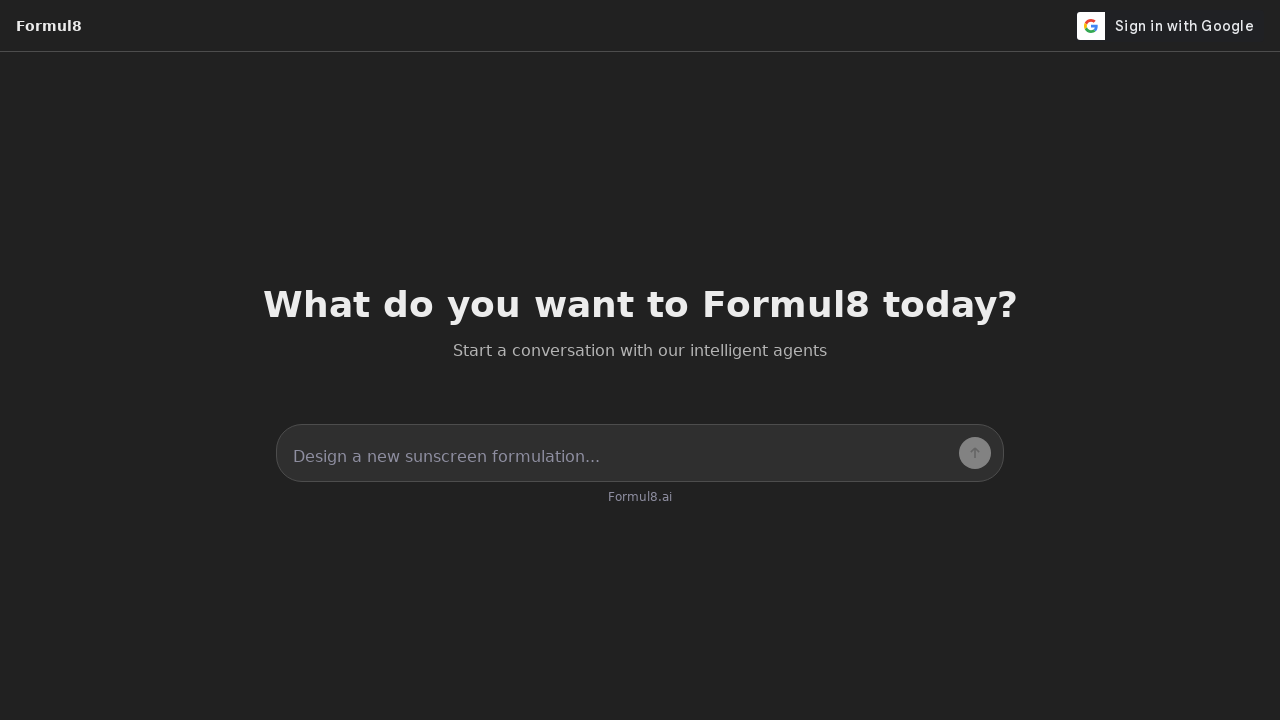

Located header title element with class .header-title
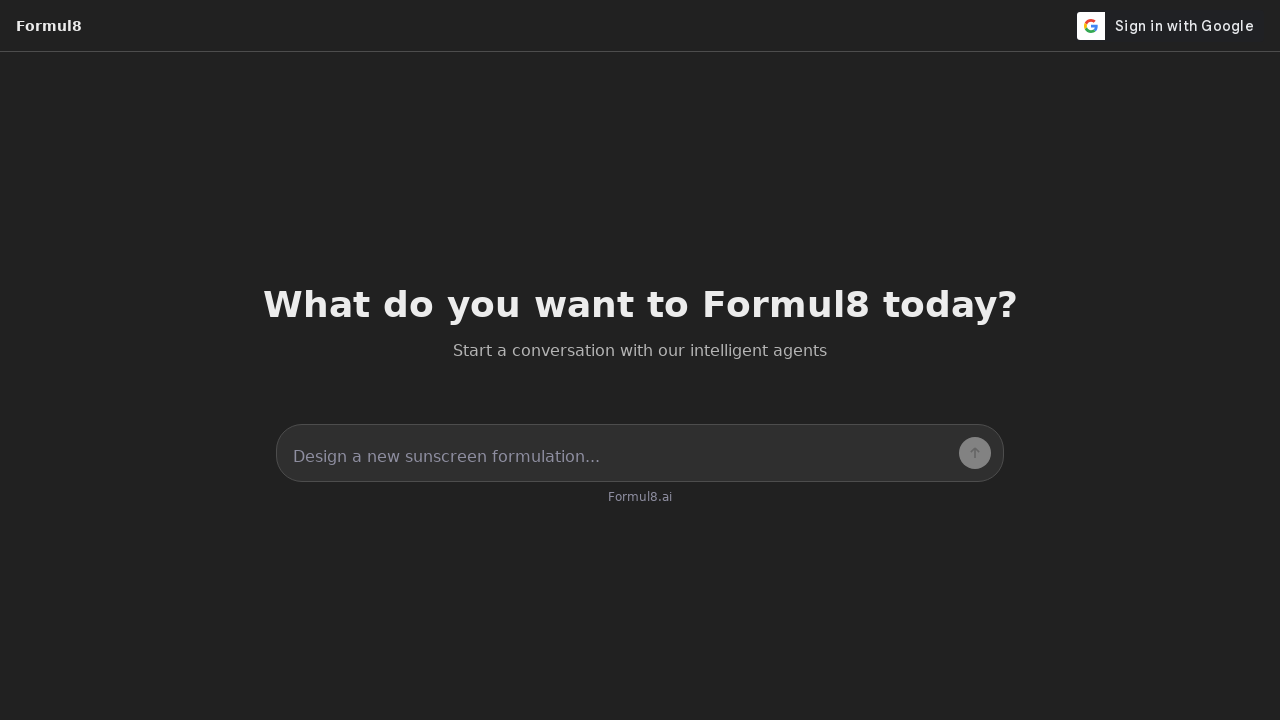

Header title element is now visible
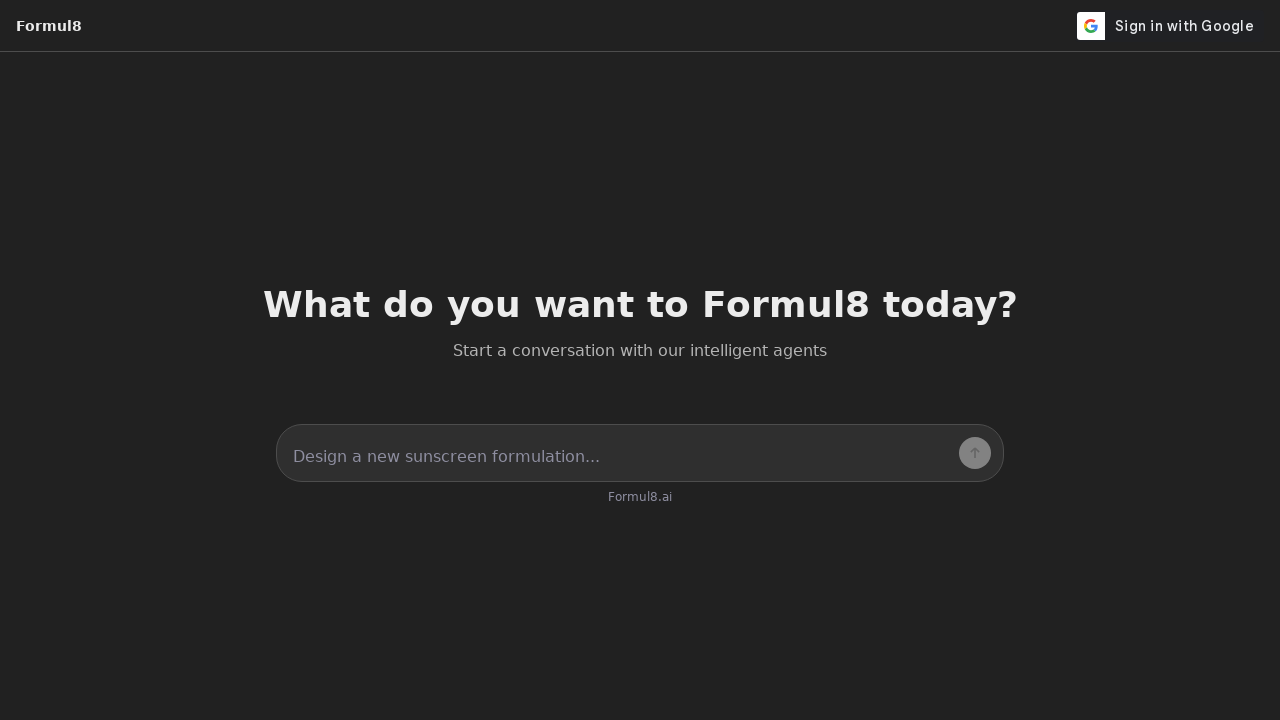

Verified header title displays 'Formul8'
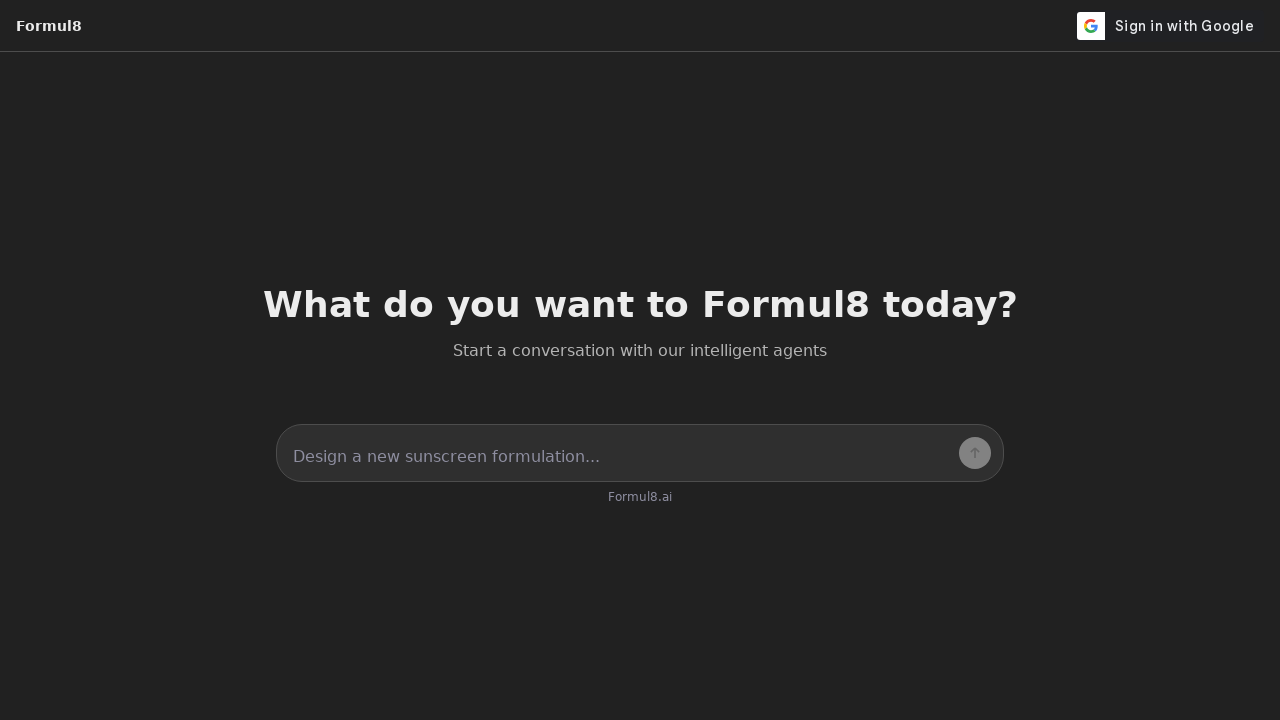

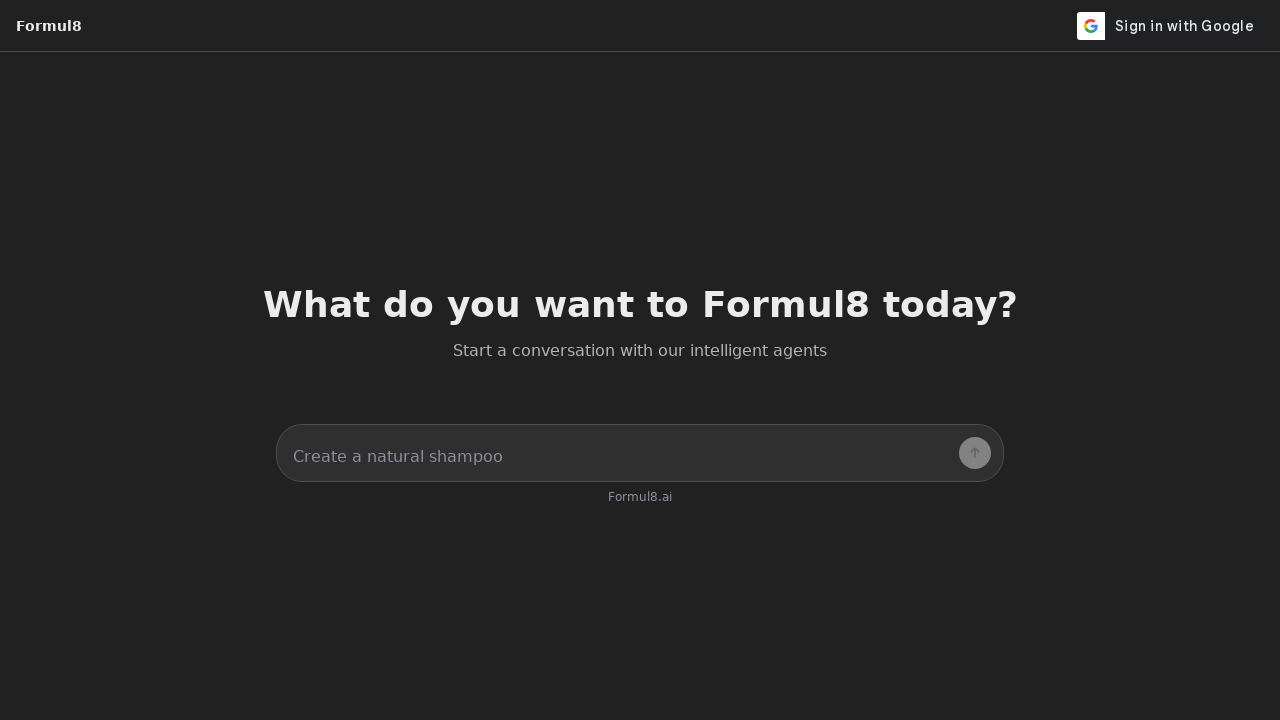